Tests sorting a table's Due column in descending order by clicking the column header twice and verifying the values are sorted correctly

Starting URL: http://the-internet.herokuapp.com/tables

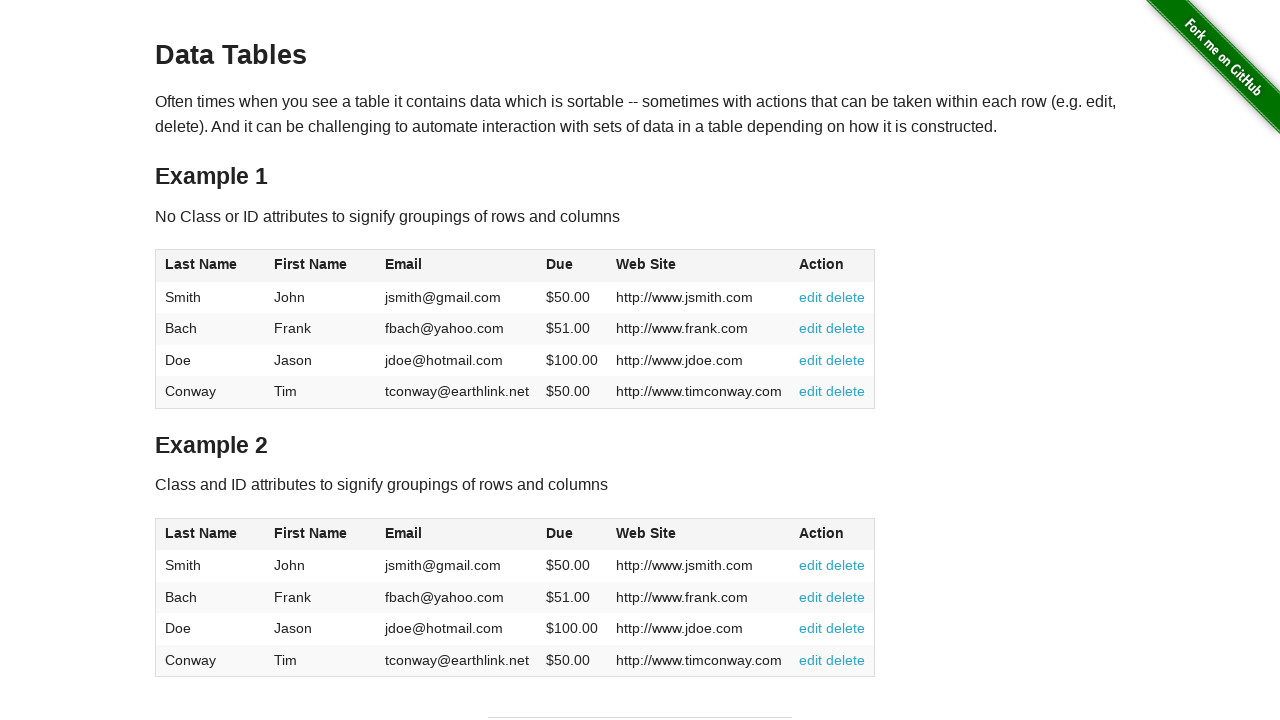

Clicked Due column header (4th column) for first sort at (572, 266) on #table1 thead tr th:nth-of-type(4)
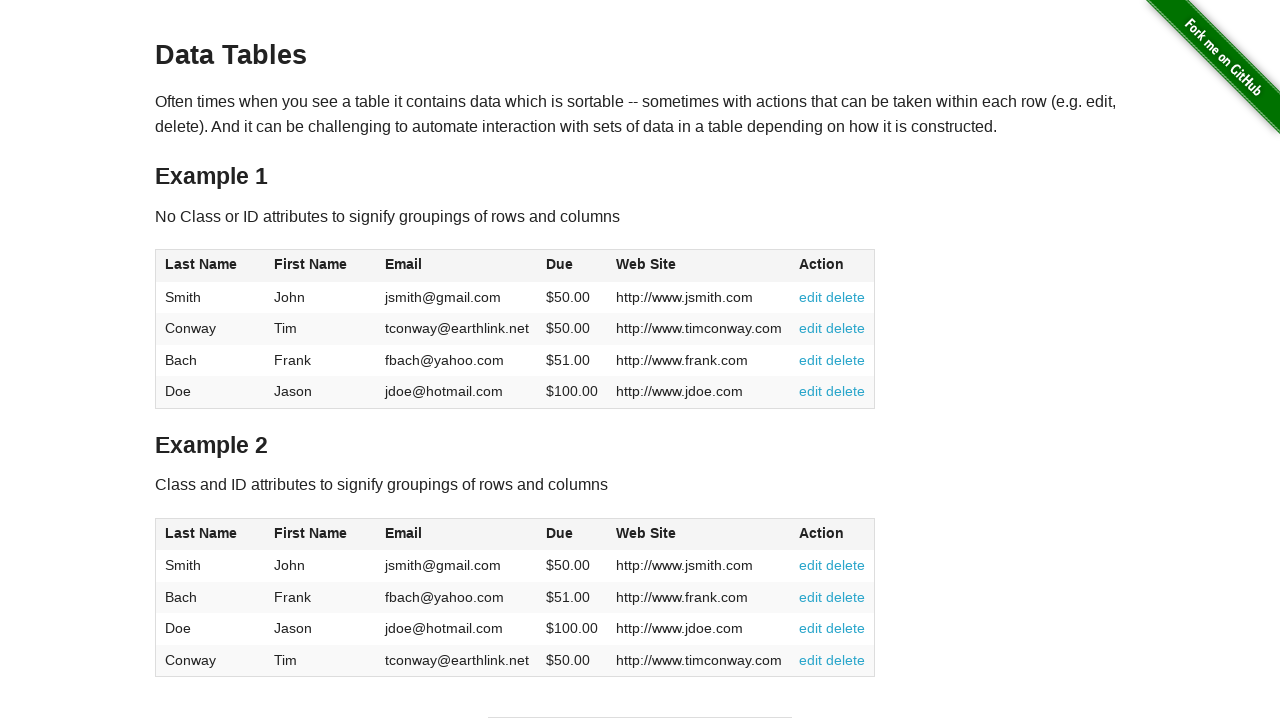

Clicked Due column header (4th column) second time to sort descending at (572, 266) on #table1 thead tr th:nth-of-type(4)
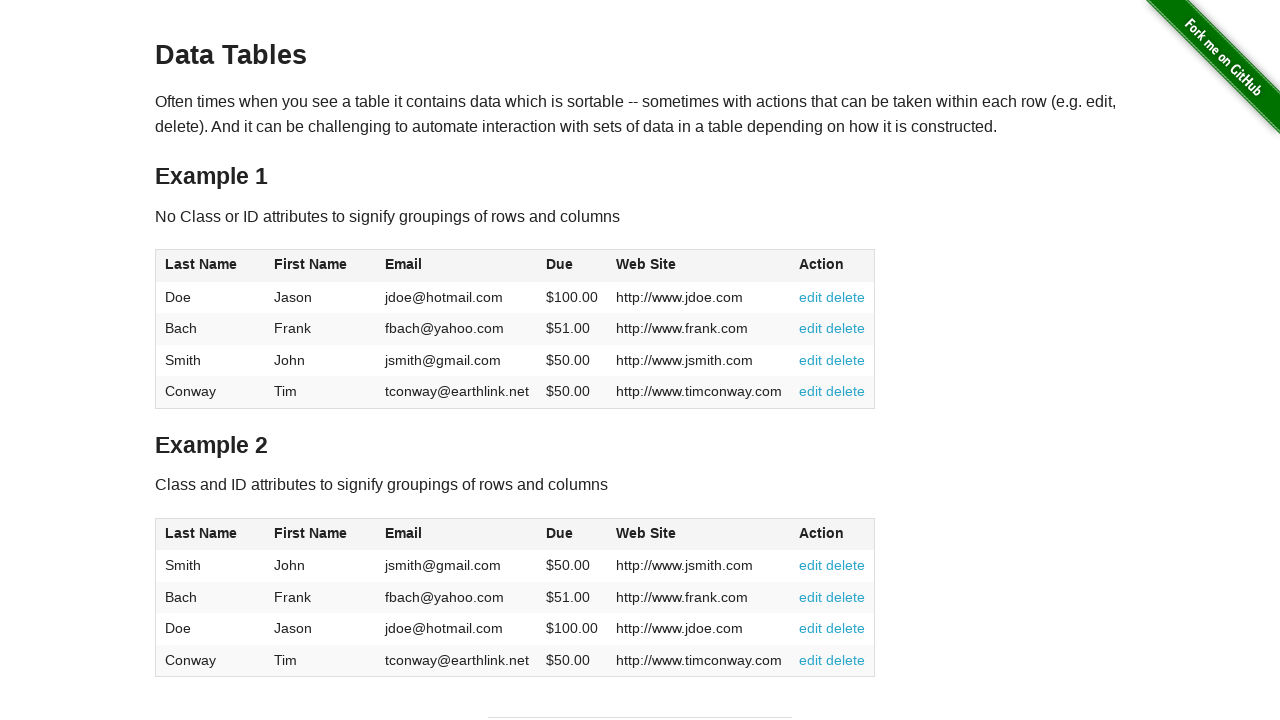

Table sorted and Due column cells loaded
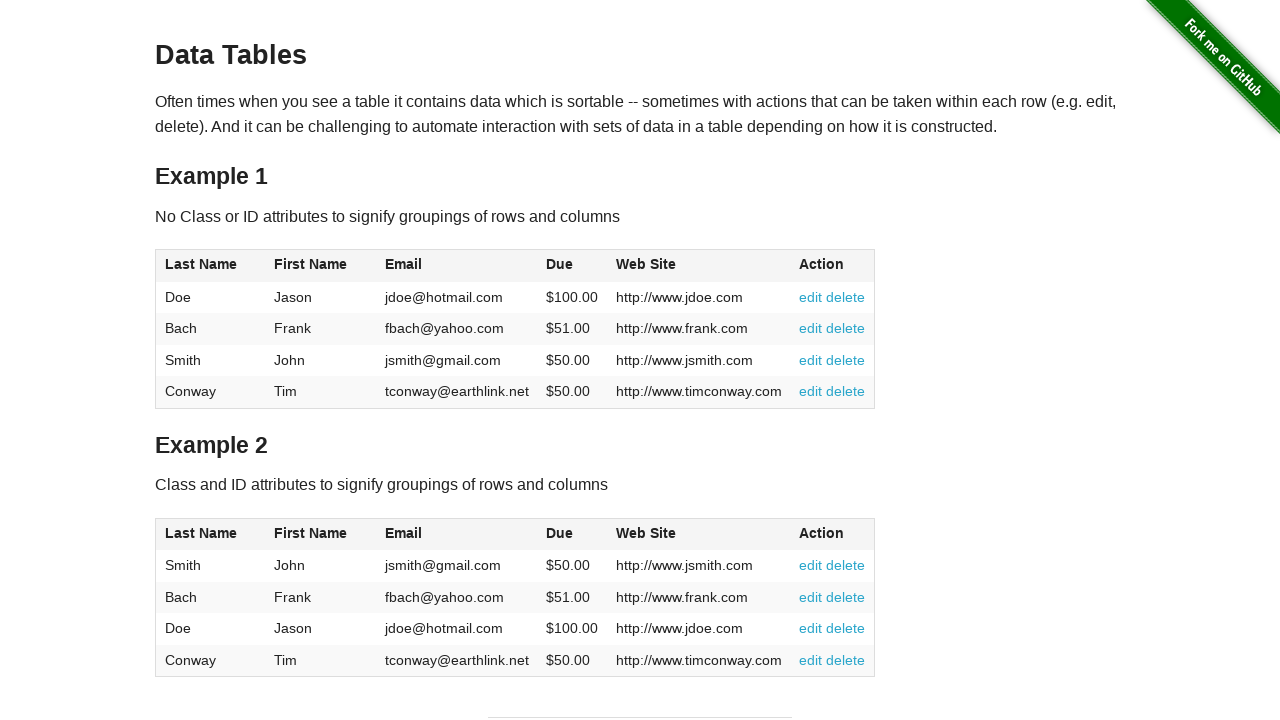

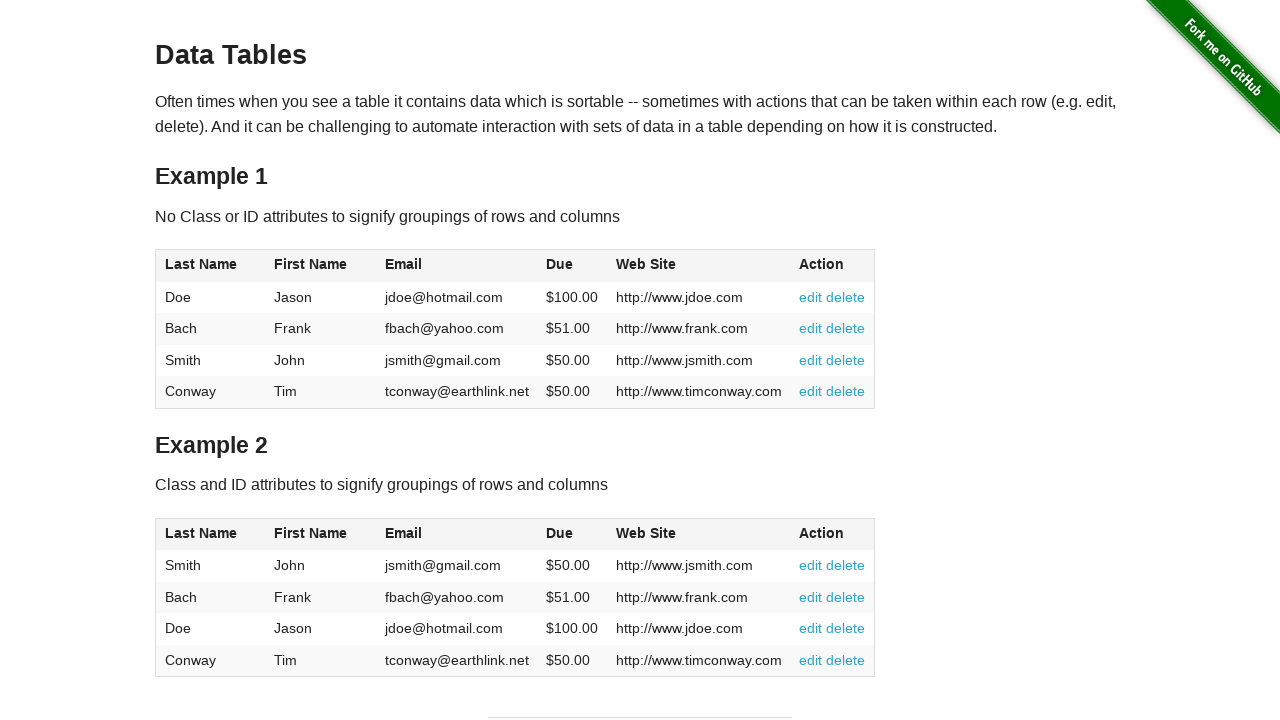